Tests dropdown select functionality by selecting options using different methods (text, index, value)

Starting URL: https://rahulshettyacademy.com/AutomationPractice/

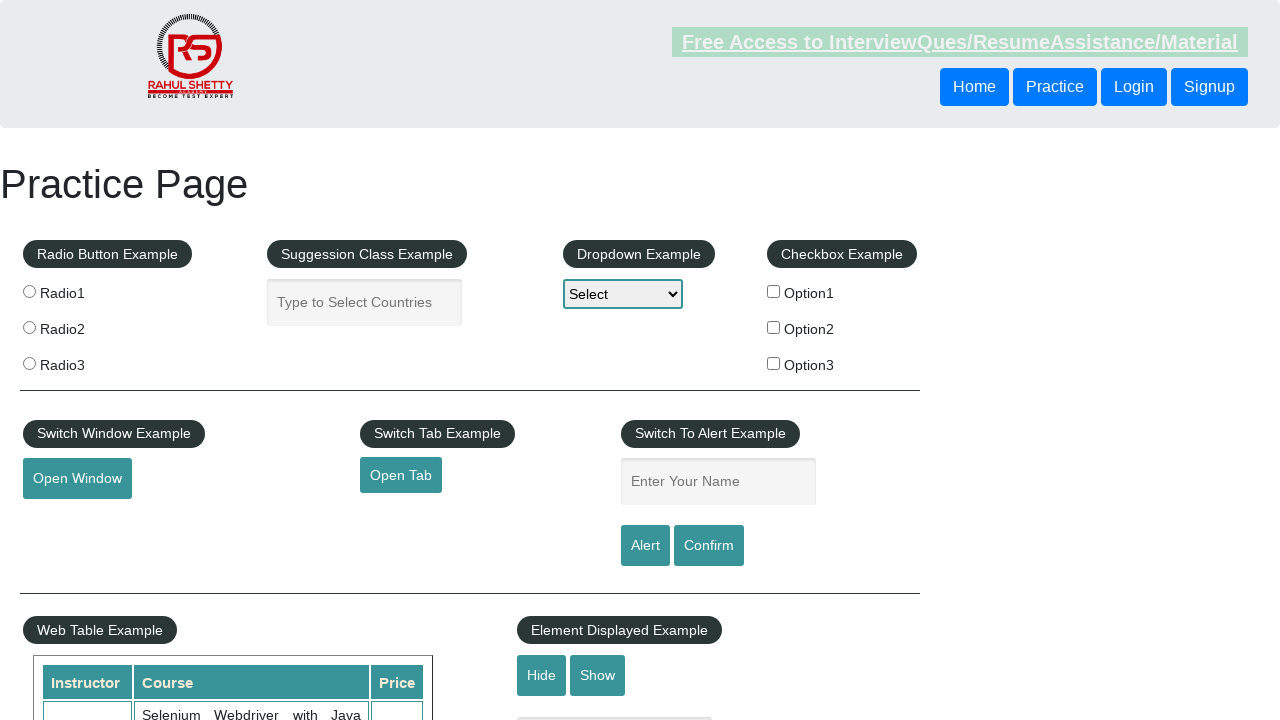

Selected 'Option1' from dropdown by visible text on #dropdown-class-example
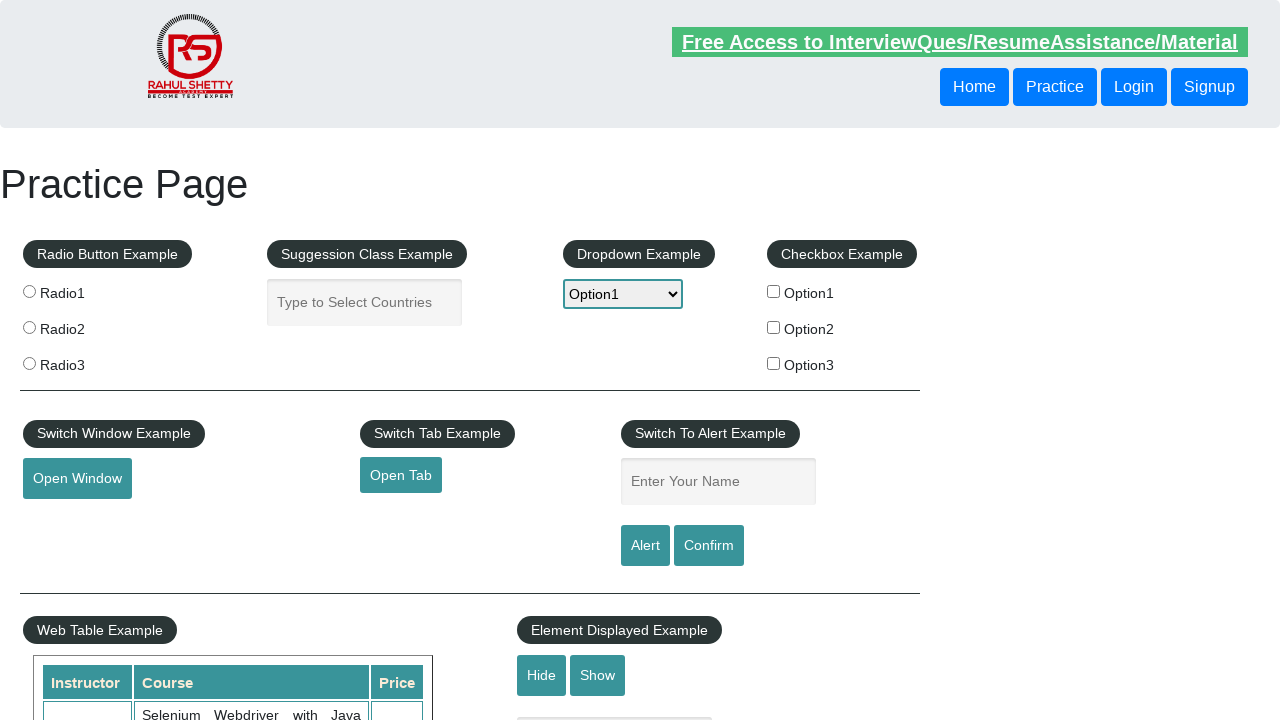

Selected dropdown option at index 2 (option2) on #dropdown-class-example
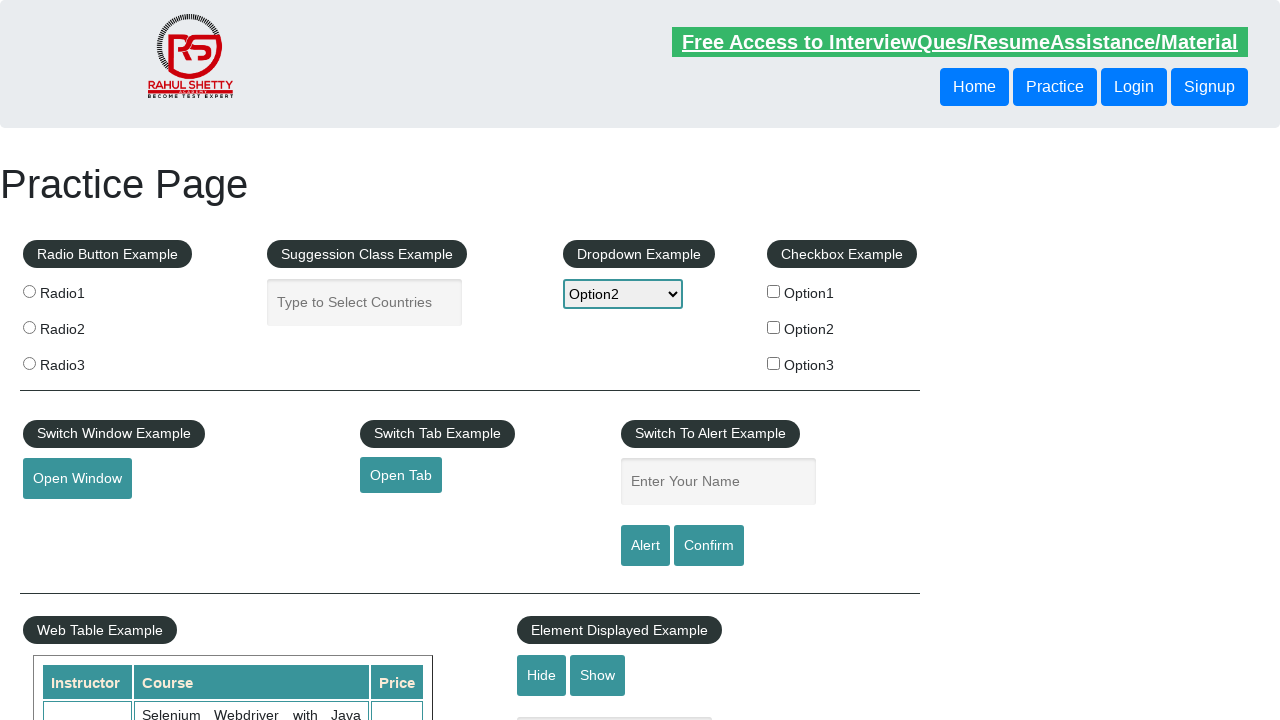

Selected dropdown option by value 'option3' on #dropdown-class-example
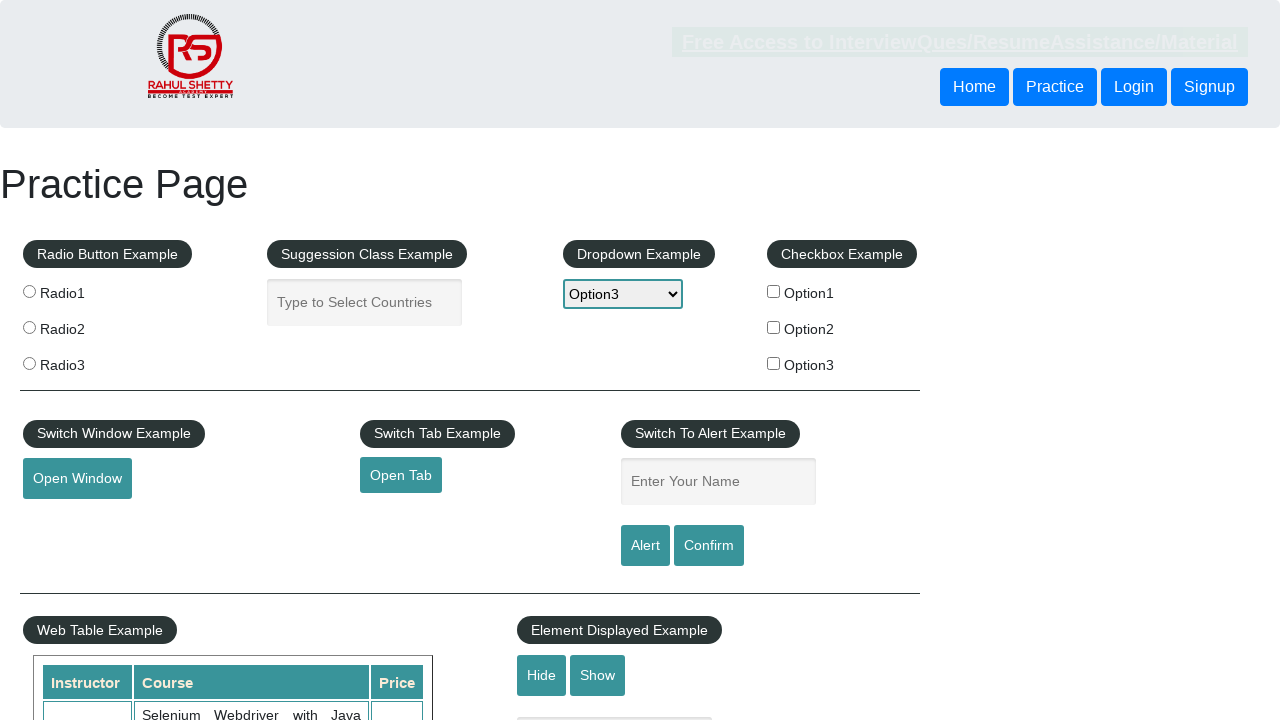

Retrieved dropdown selected value
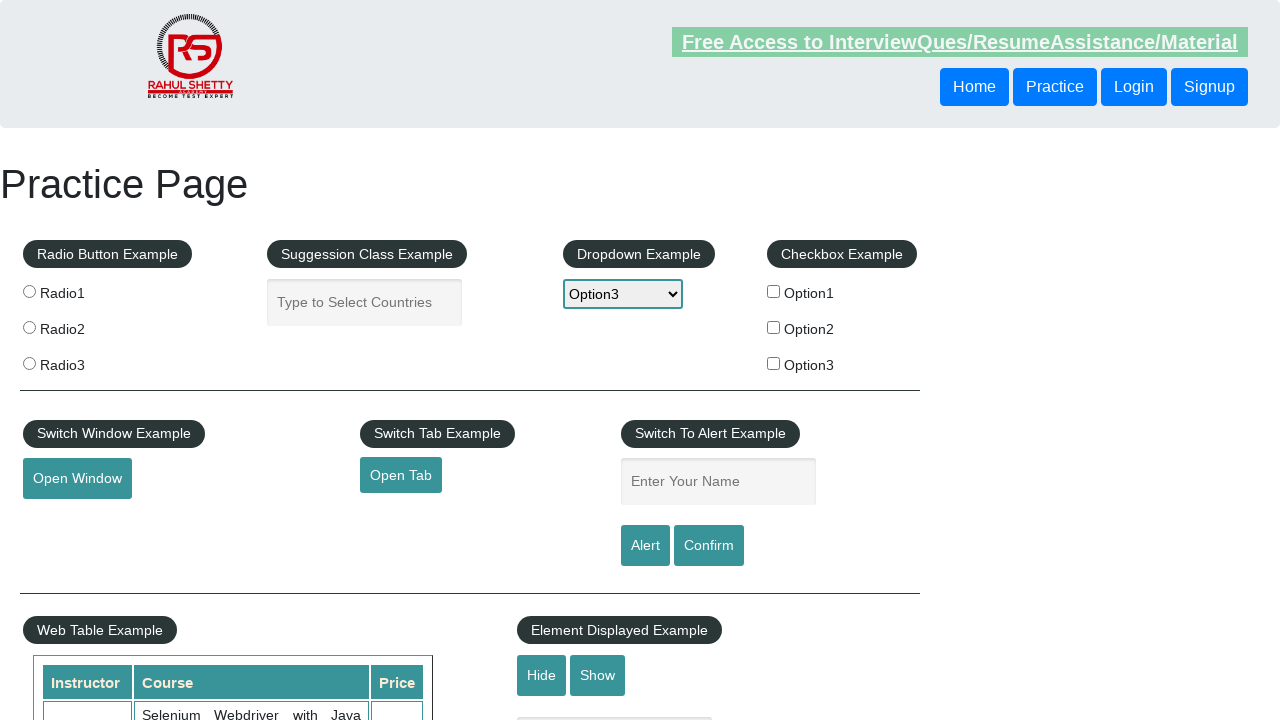

Verified dropdown selection is 'option3' as expected
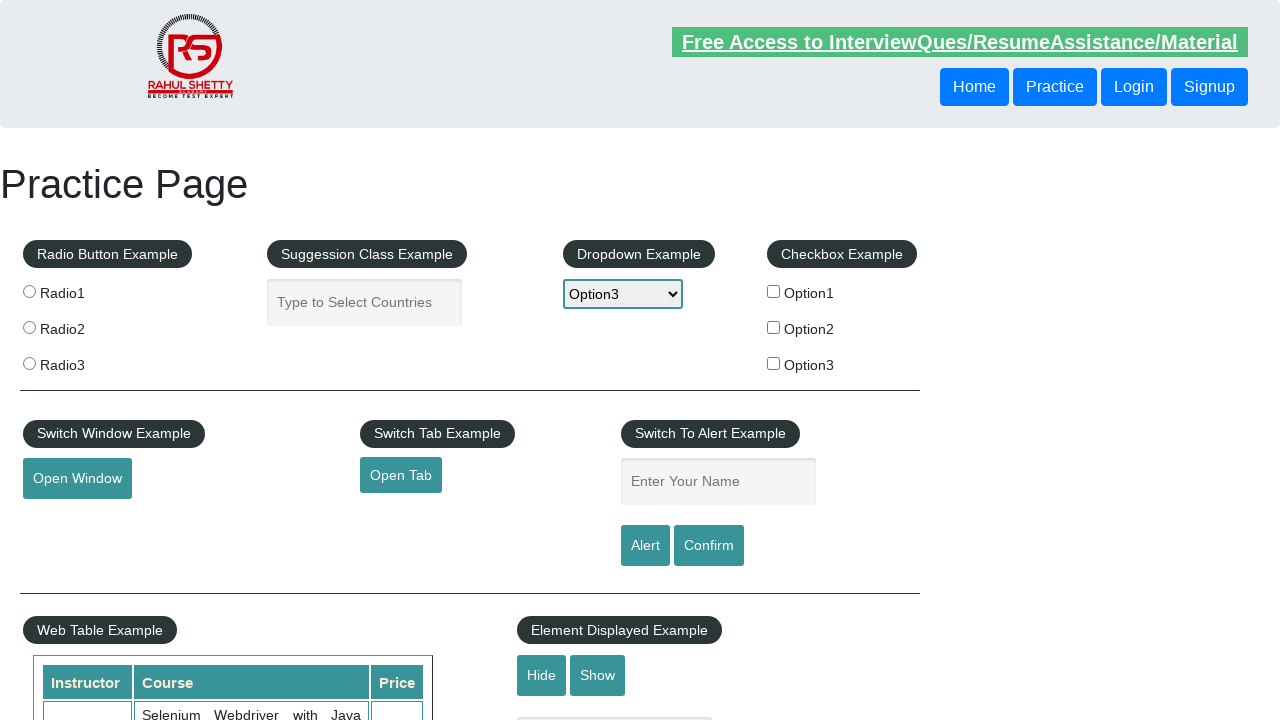

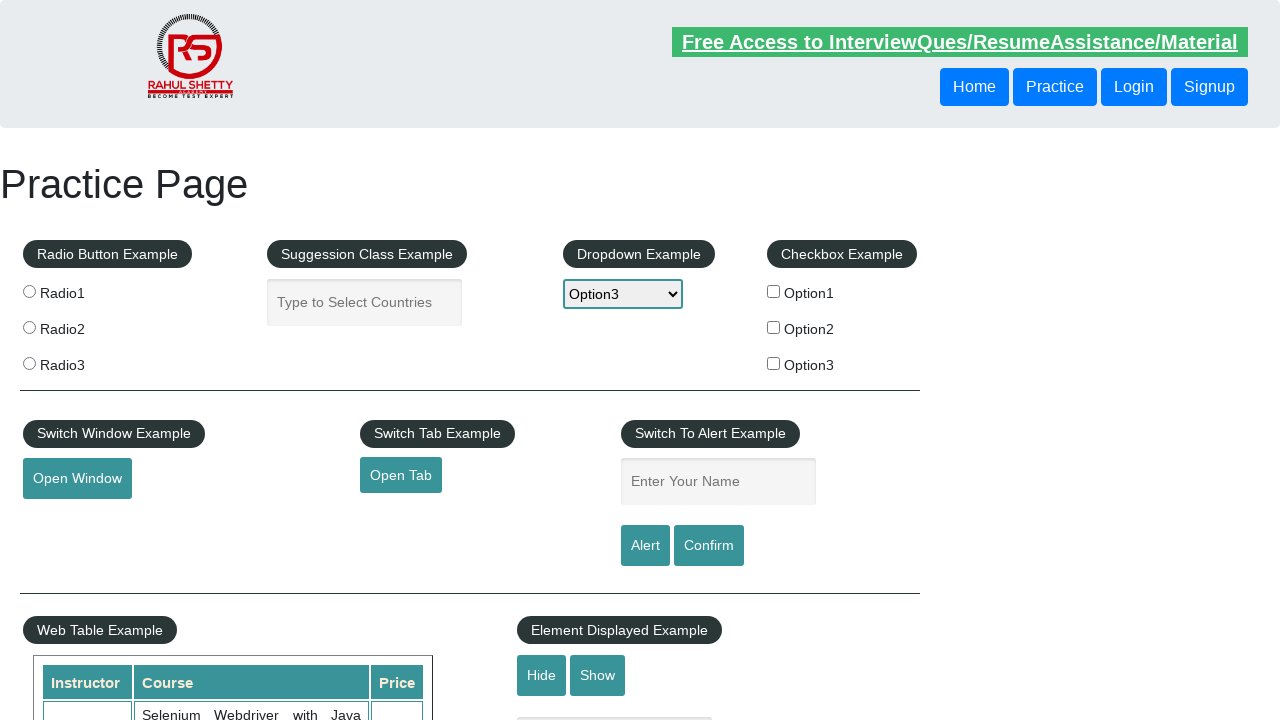